Simulates a mobile device viewing OpenStreetMap and clicks the "Show My Location" button

Starting URL: https://www.openstreetmap.org/

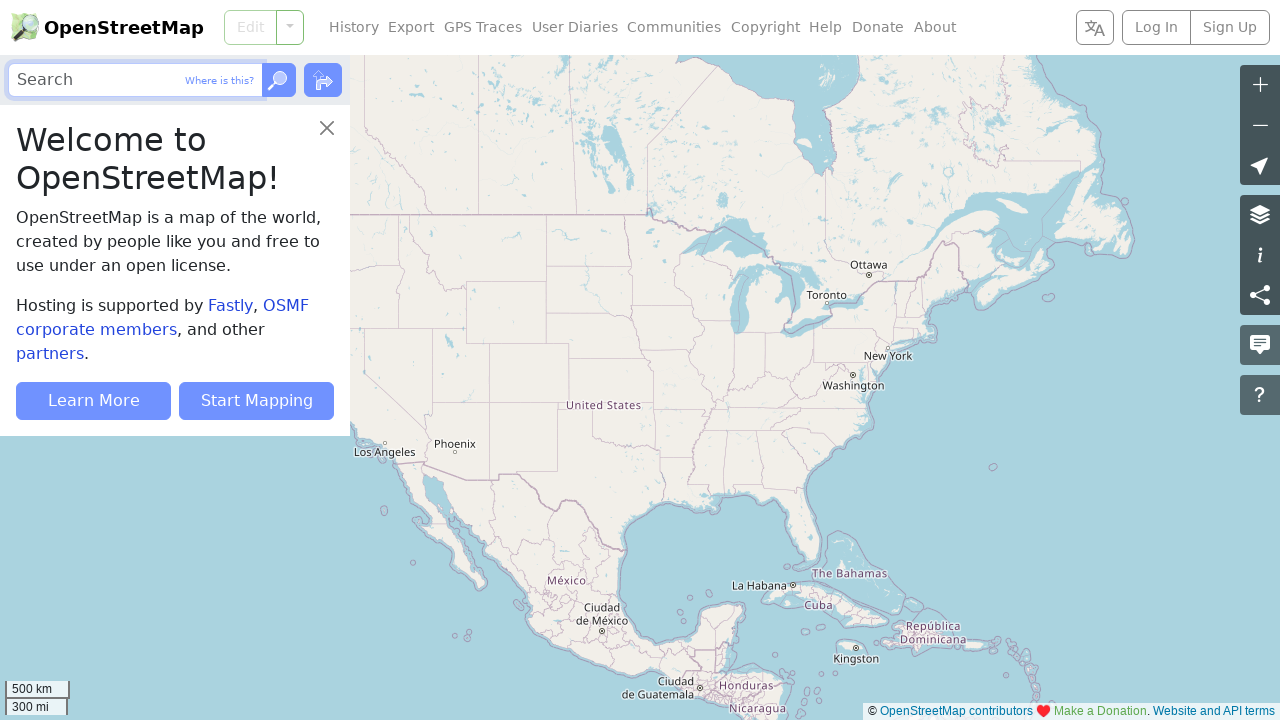

Clicked the 'Show My Location' button at (1260, 165) on a[data-bs-original-title="Show My Location"]
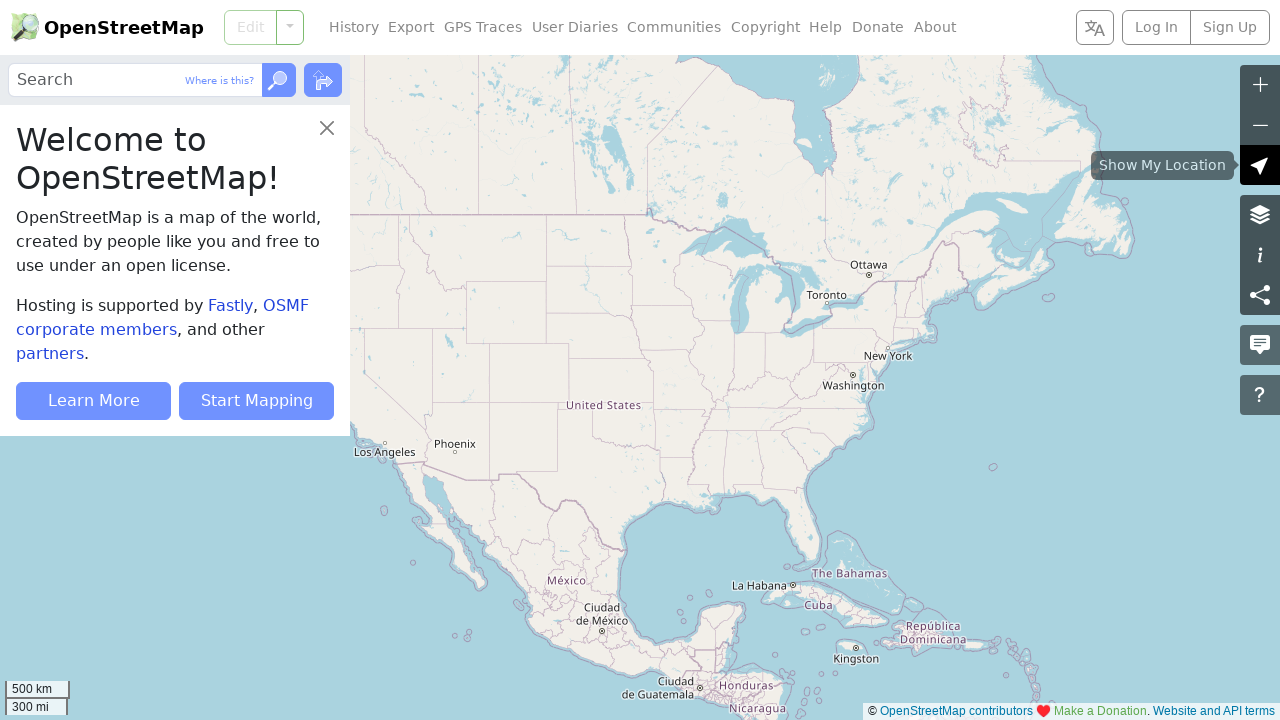

Map finished loading after geolocation request
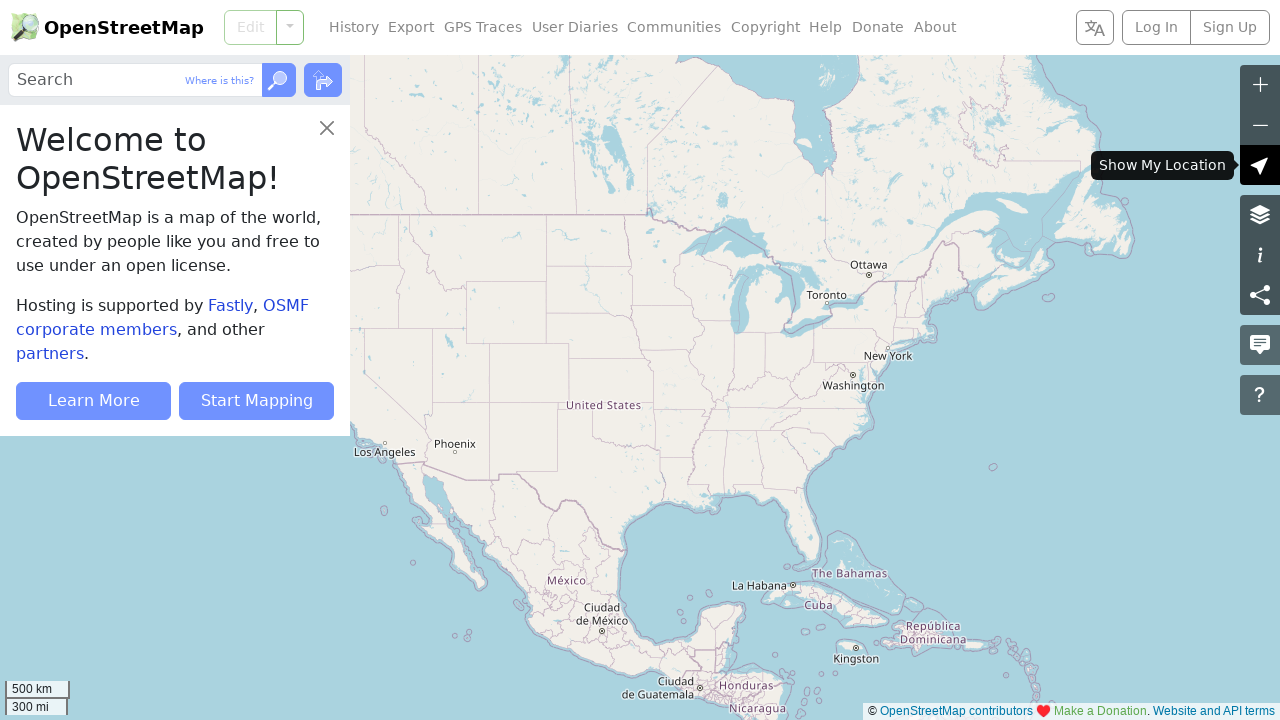

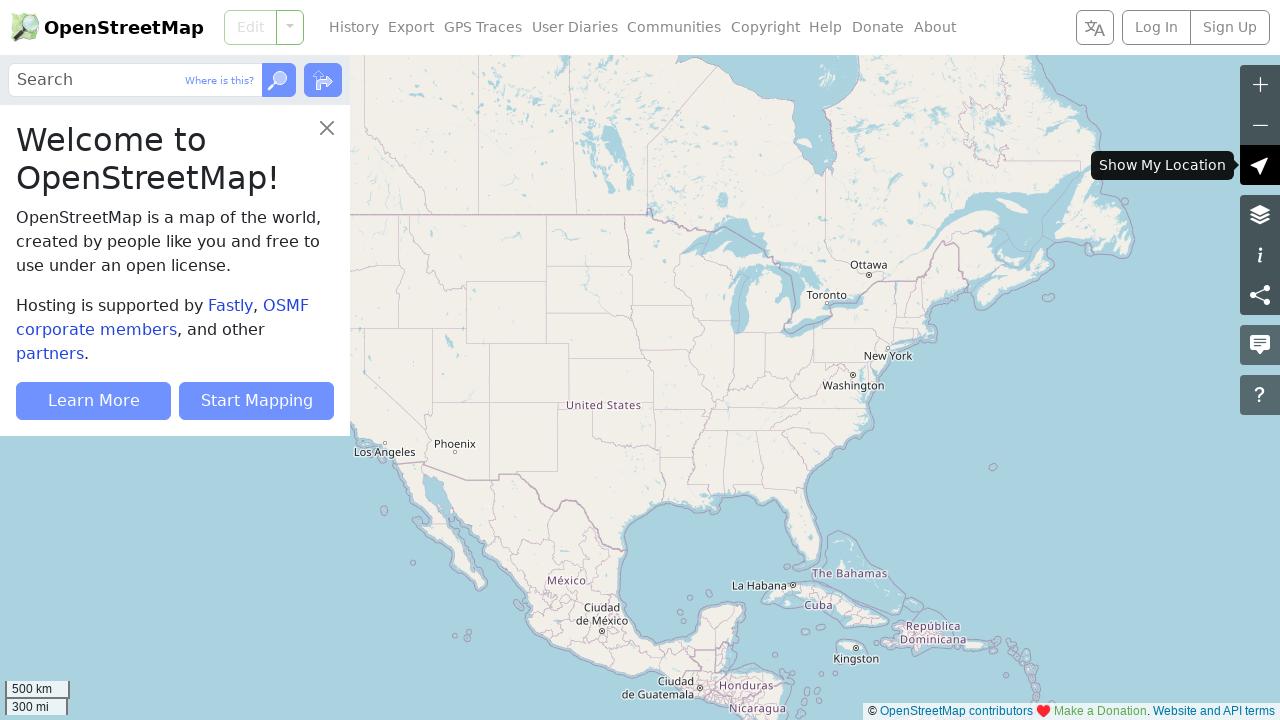